Tests filling the form completely, submitting, and clicking No to verify form data is retained

Starting URL: https://kristinek.github.io/site/tasks/provide_feedback

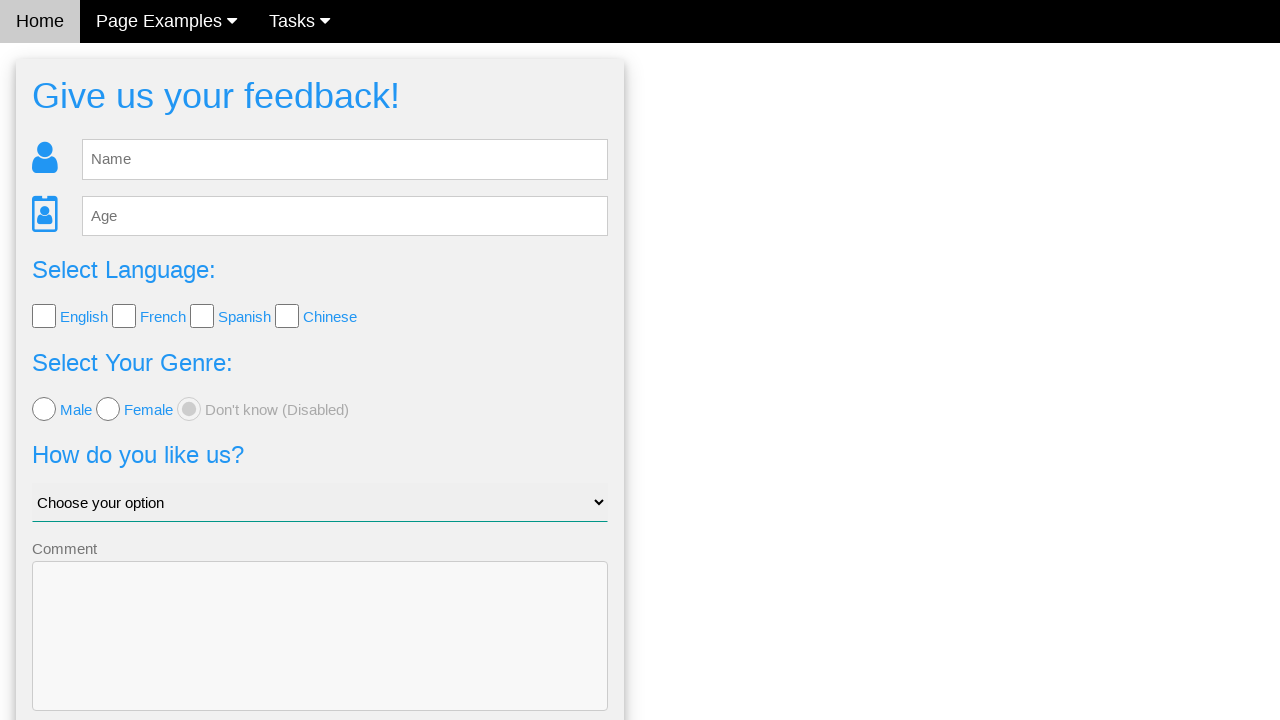

Filled name field with 'Bob' on #fb_name
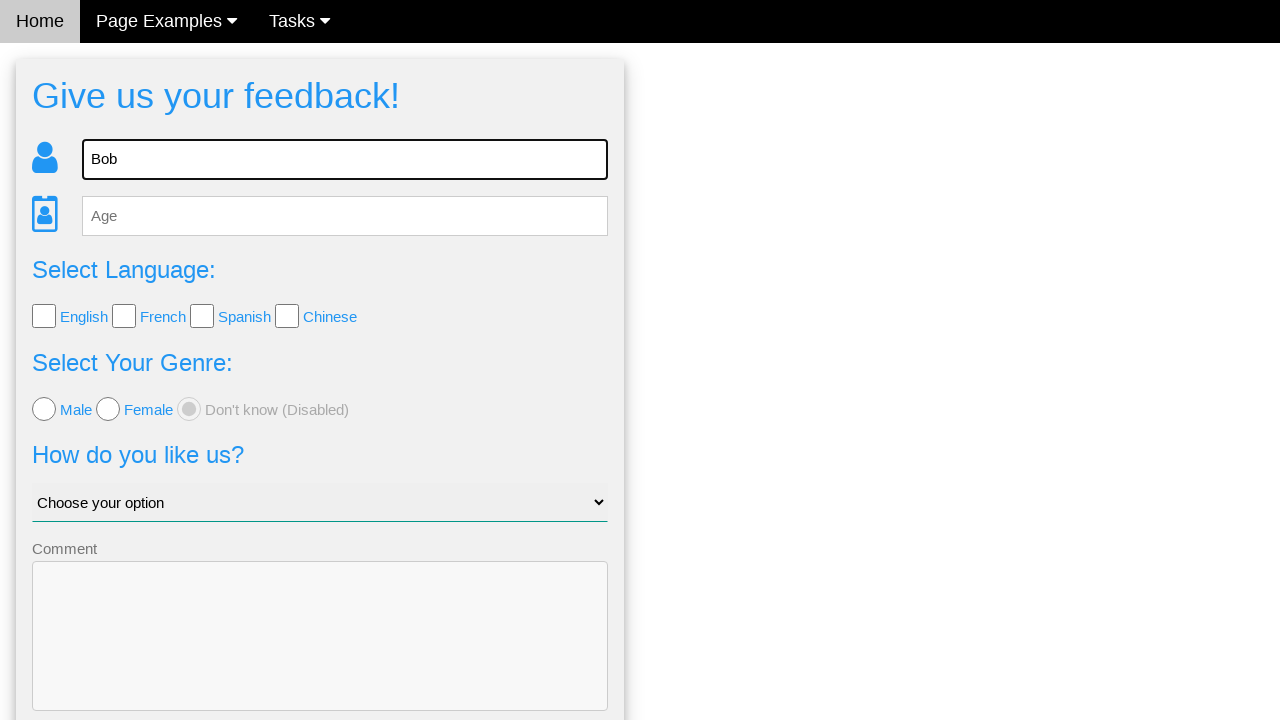

Filled age field with '30' on #fb_age
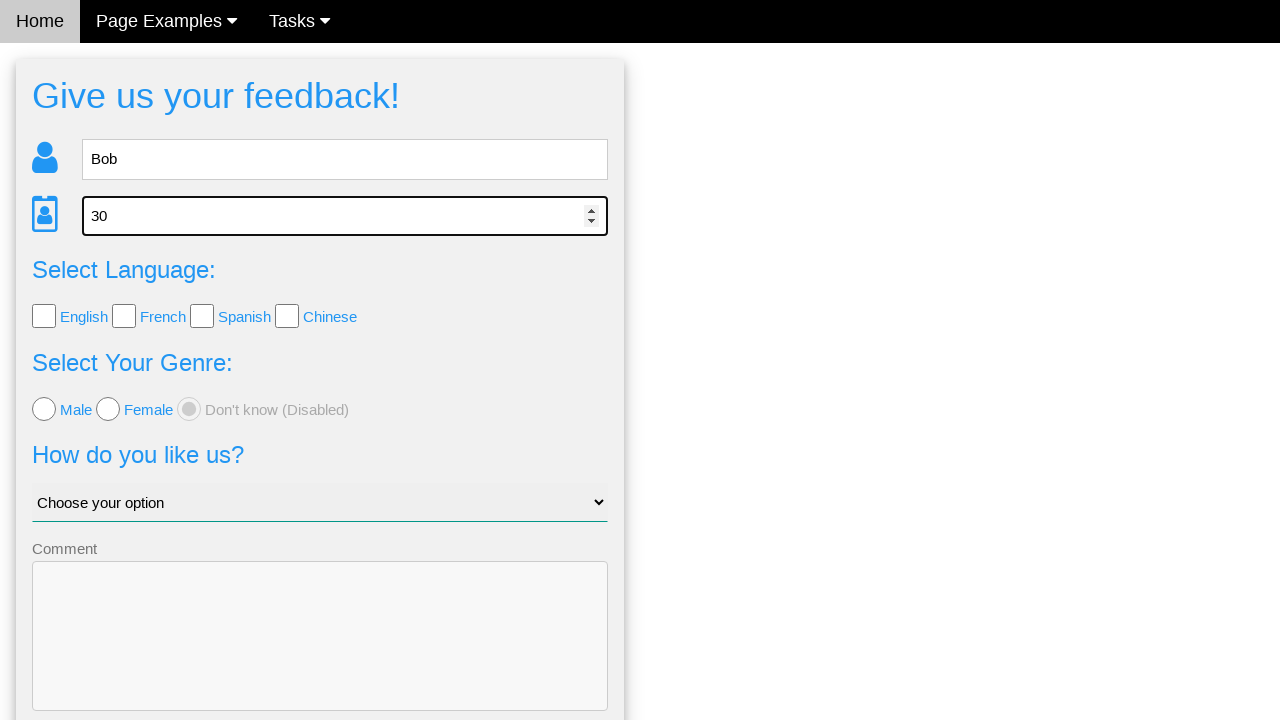

Filled comment field with test message on .w3-section > .w3-input
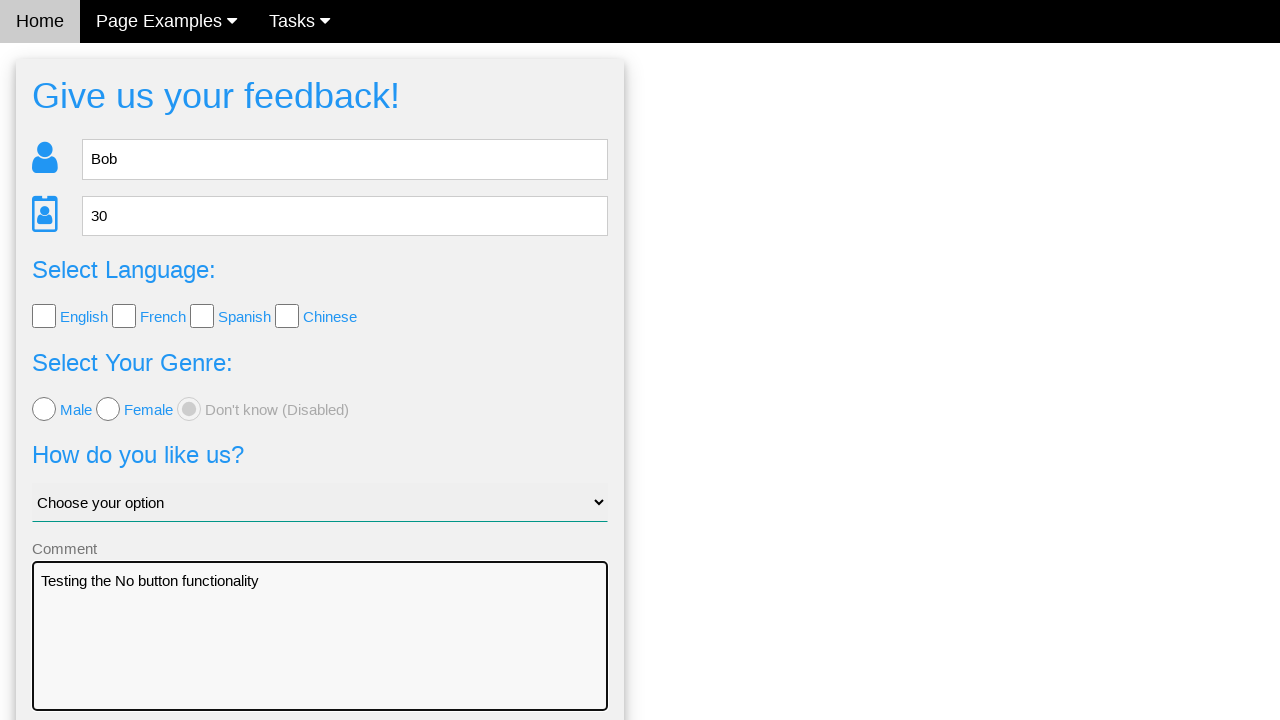

Selected first language radio button option at (84, 317) on .w3-section > .w3-validate >> nth=0
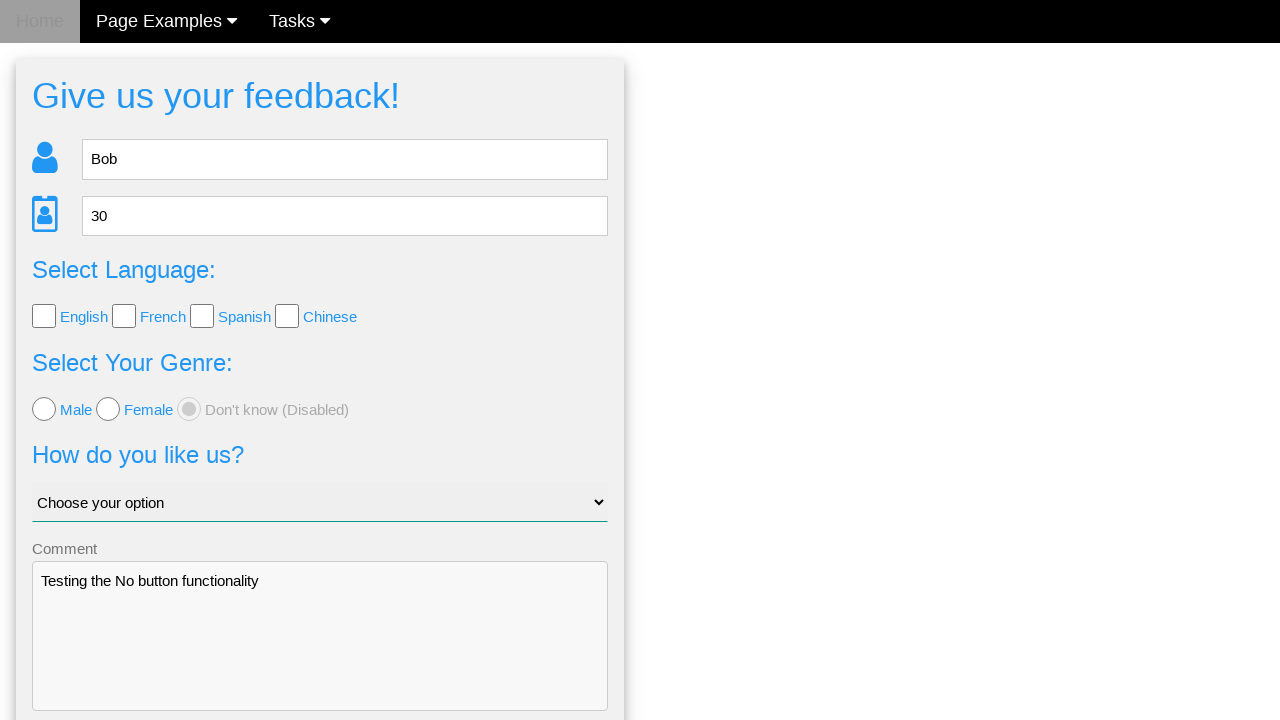

Selected fifth gender radio button option at (76, 409) on .w3-section > .w3-validate >> nth=4
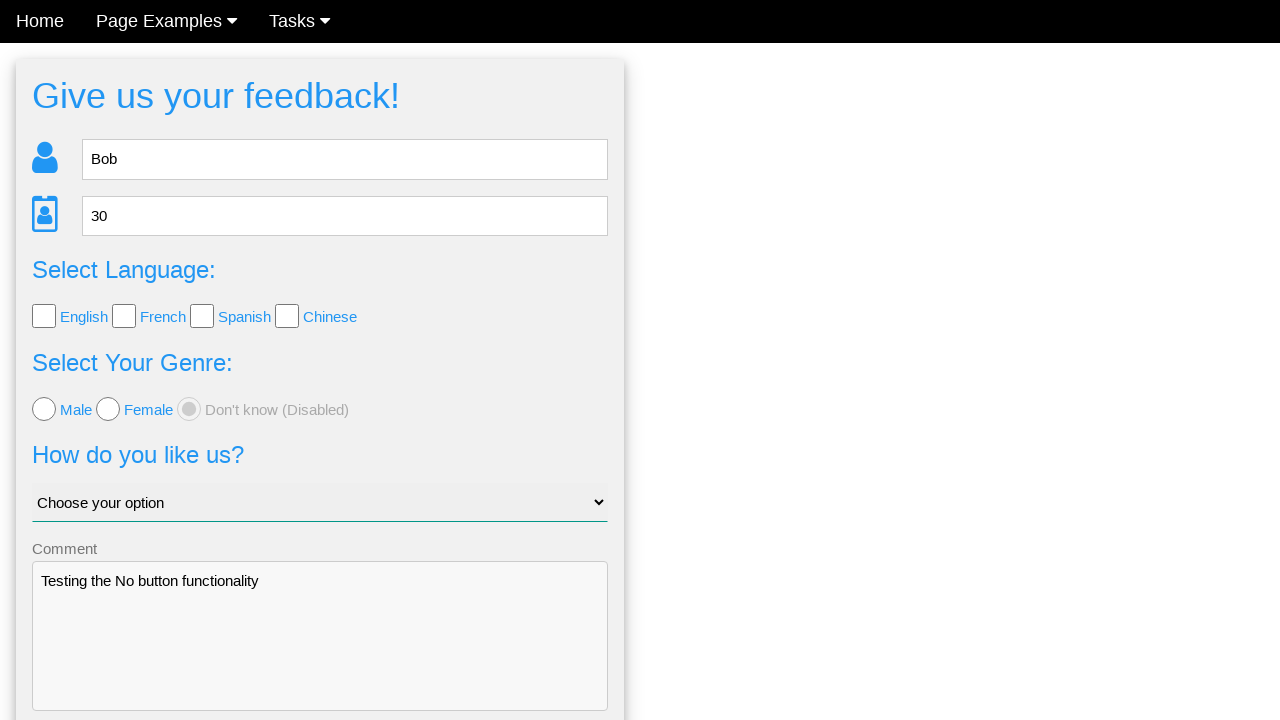

Selected 'Good' from feedback dropdown on #like_us
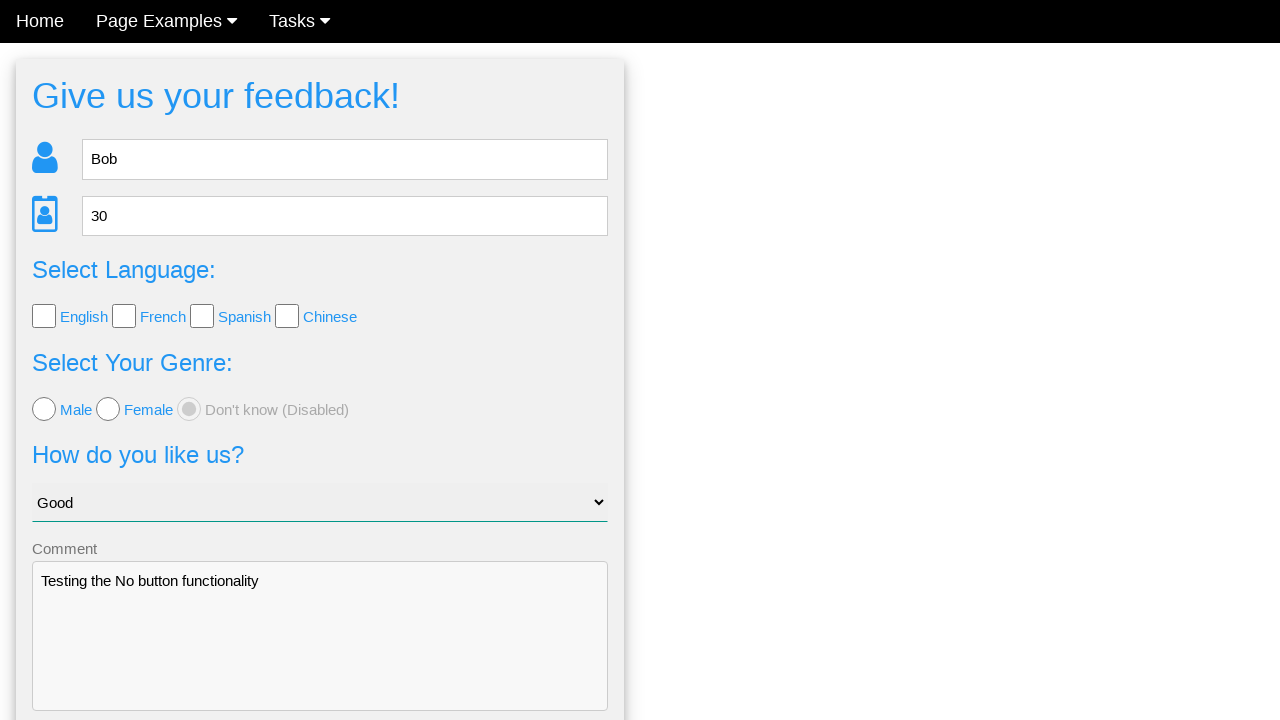

Clicked send button to submit form at (320, 656) on .w3-blue
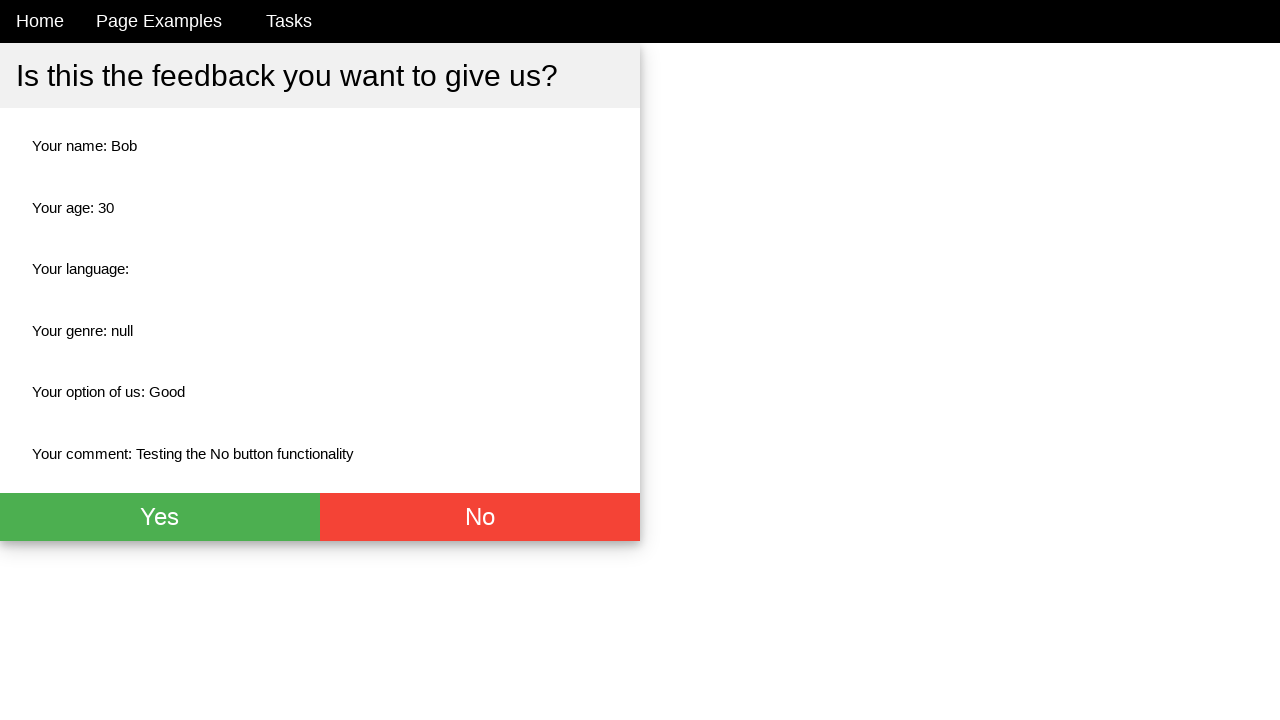

Clicked No button on confirmation dialog at (480, 517) on .w3-red
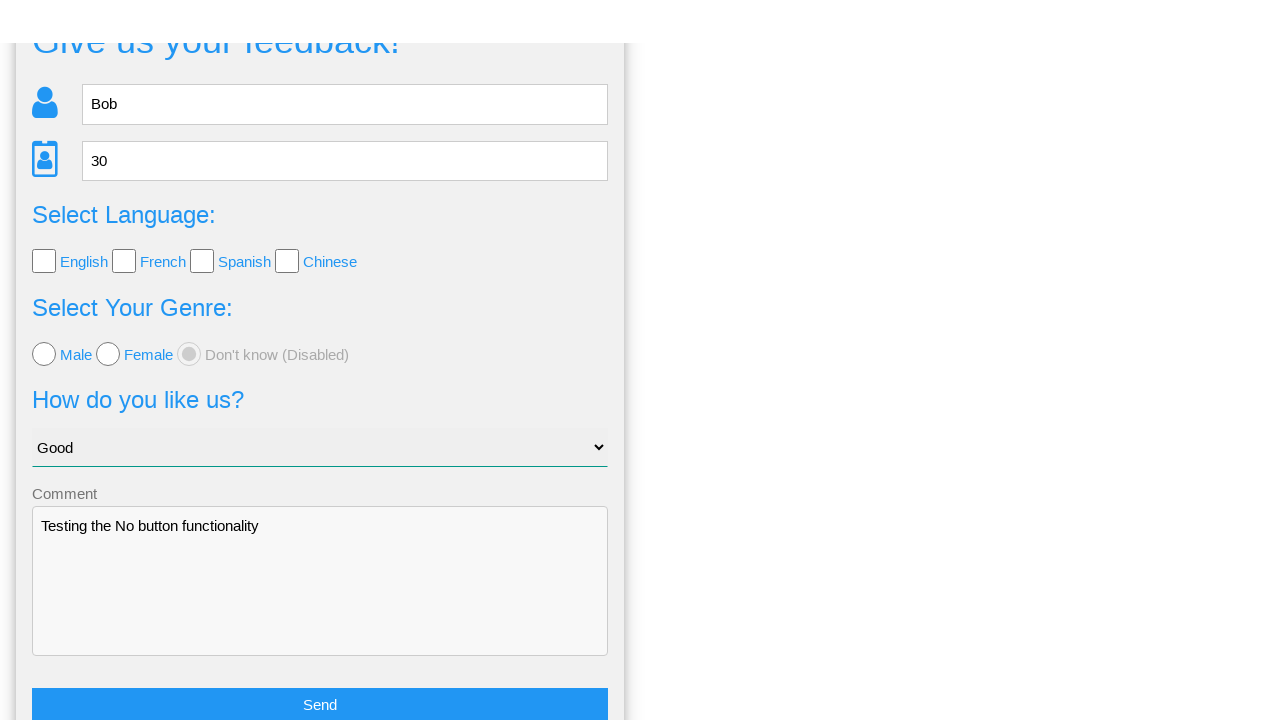

Verified name field retained value 'Bob'
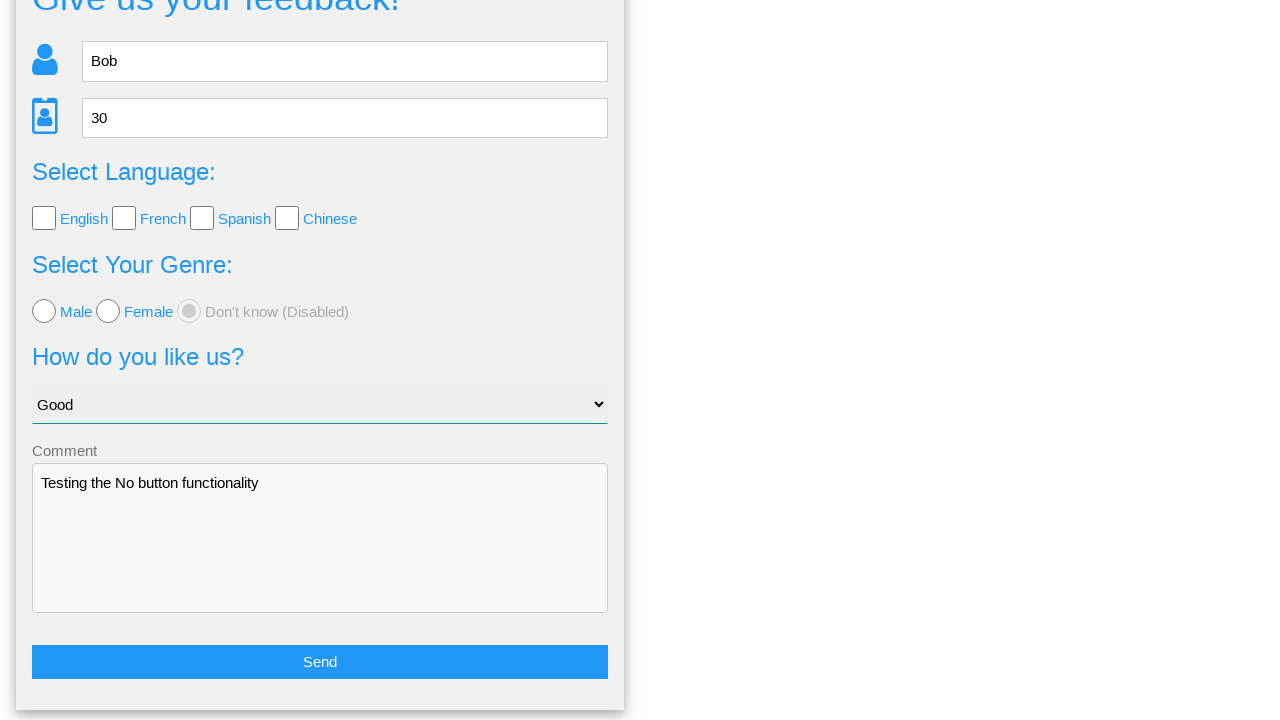

Verified age field retained value '30'
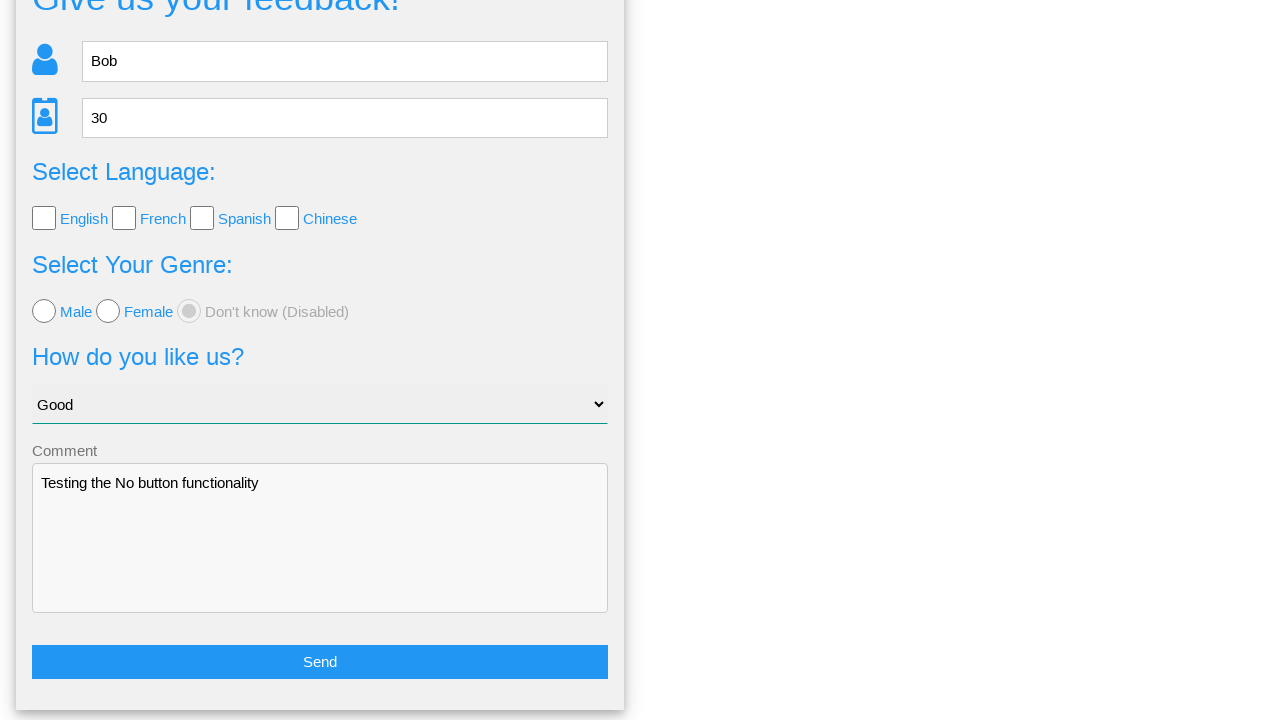

Verified comment field retained test message
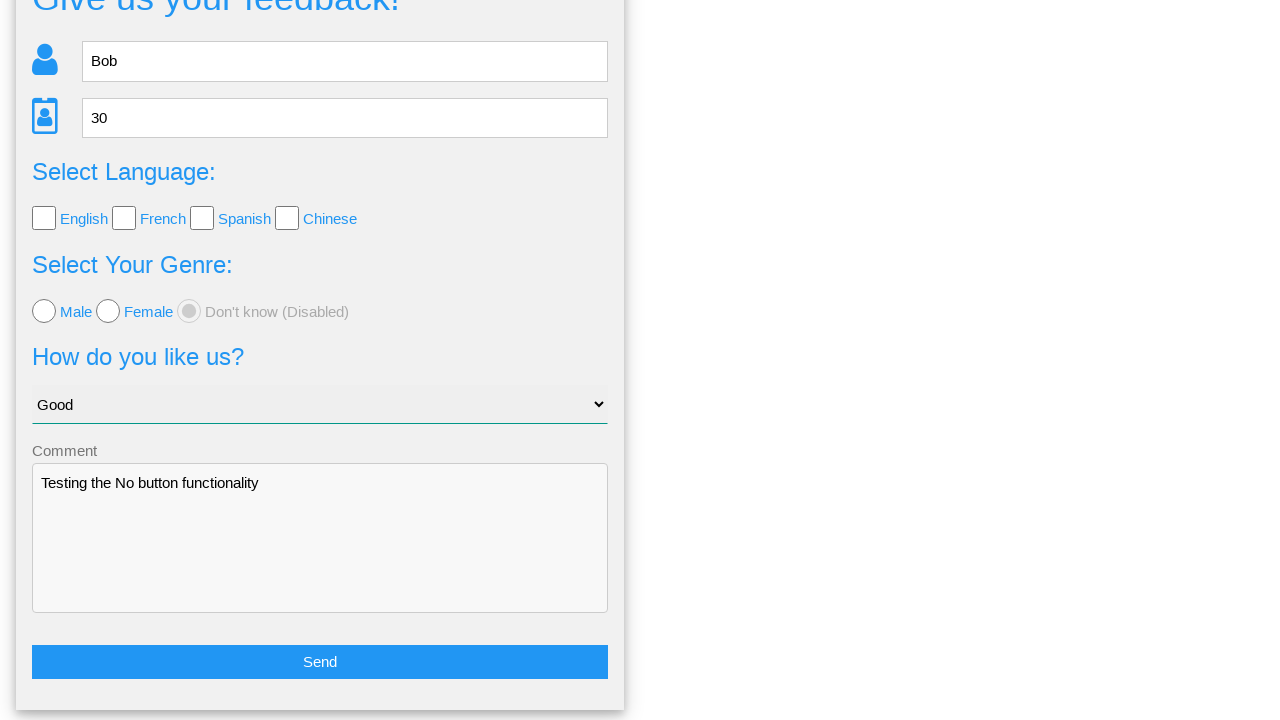

Verified feedback dropdown retained 'Good' selection
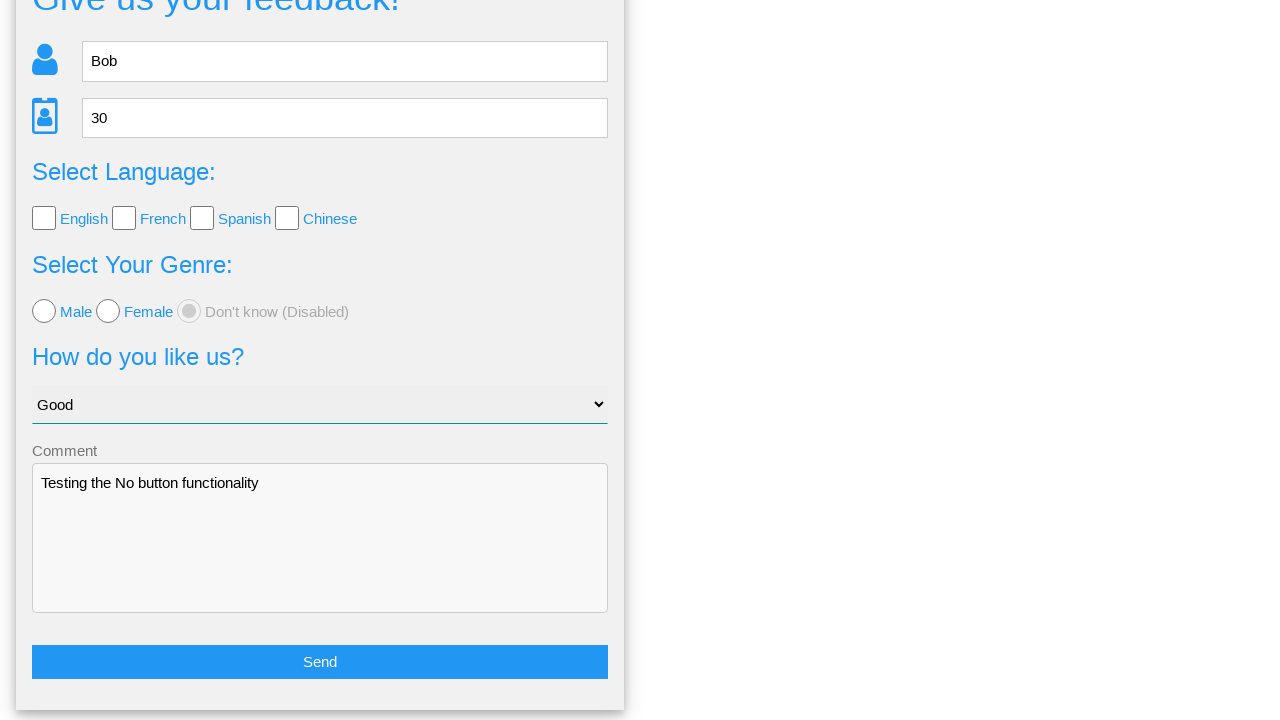

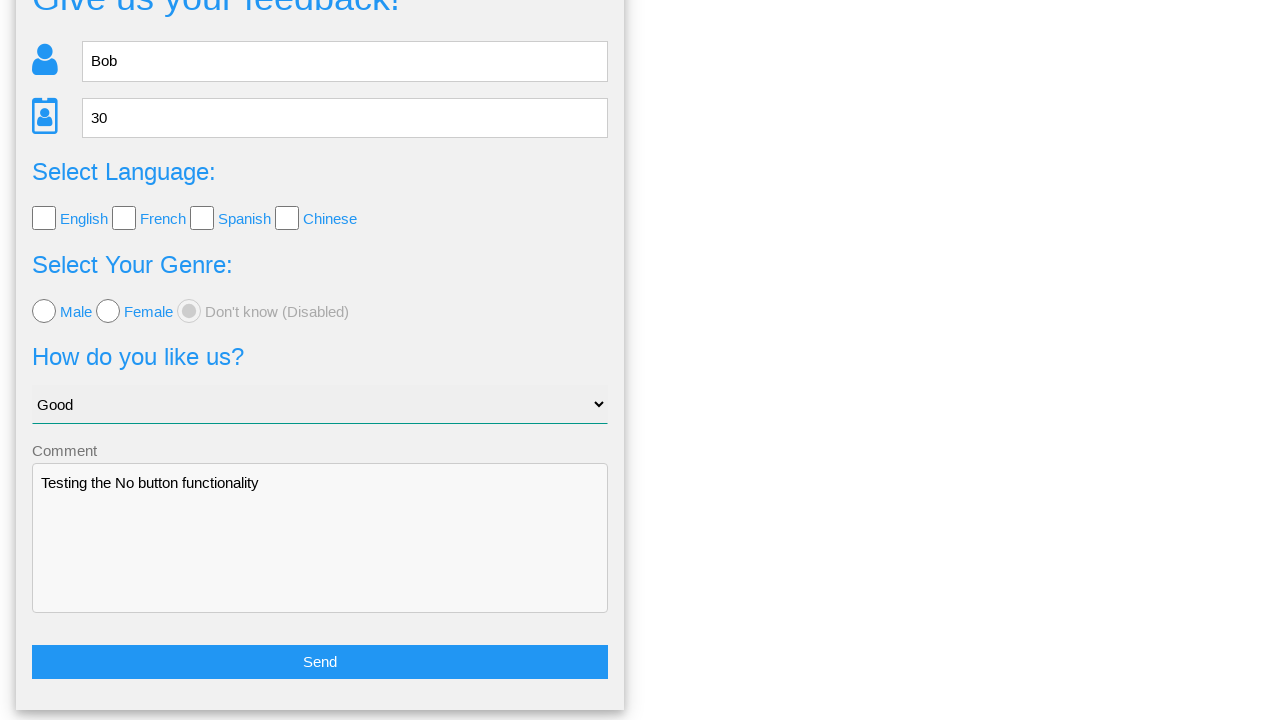